Tests that entering a number too big (165) displays an error message "Number is too big"

Starting URL: https://kristinek.github.io/site/tasks/enter_a_number

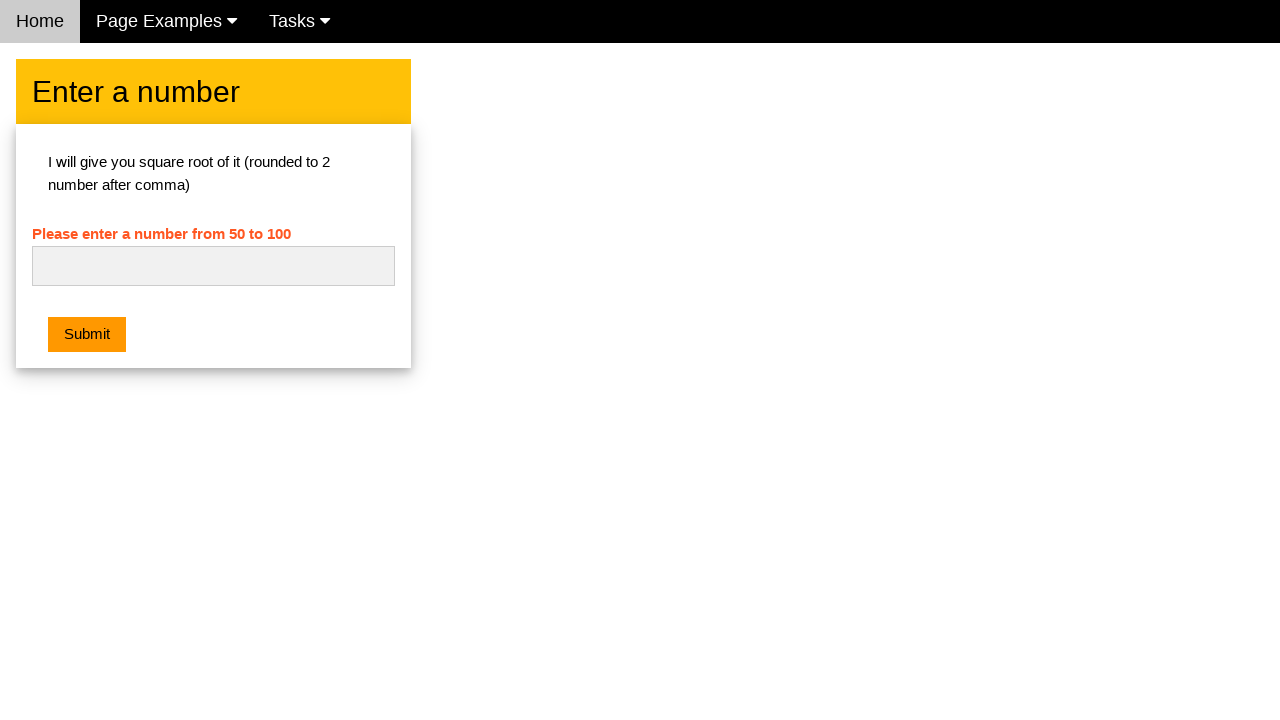

Filled number field with 165 on #numb
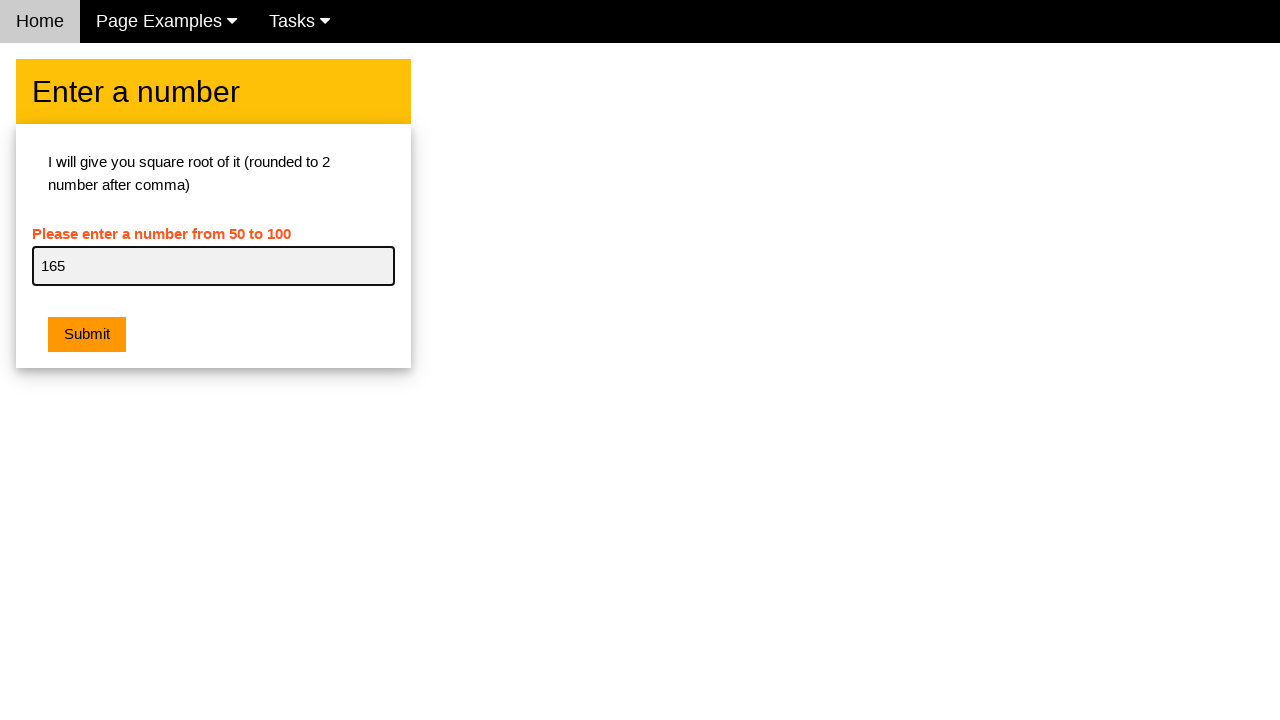

Clicked submit button at (87, 335) on .w3-btn
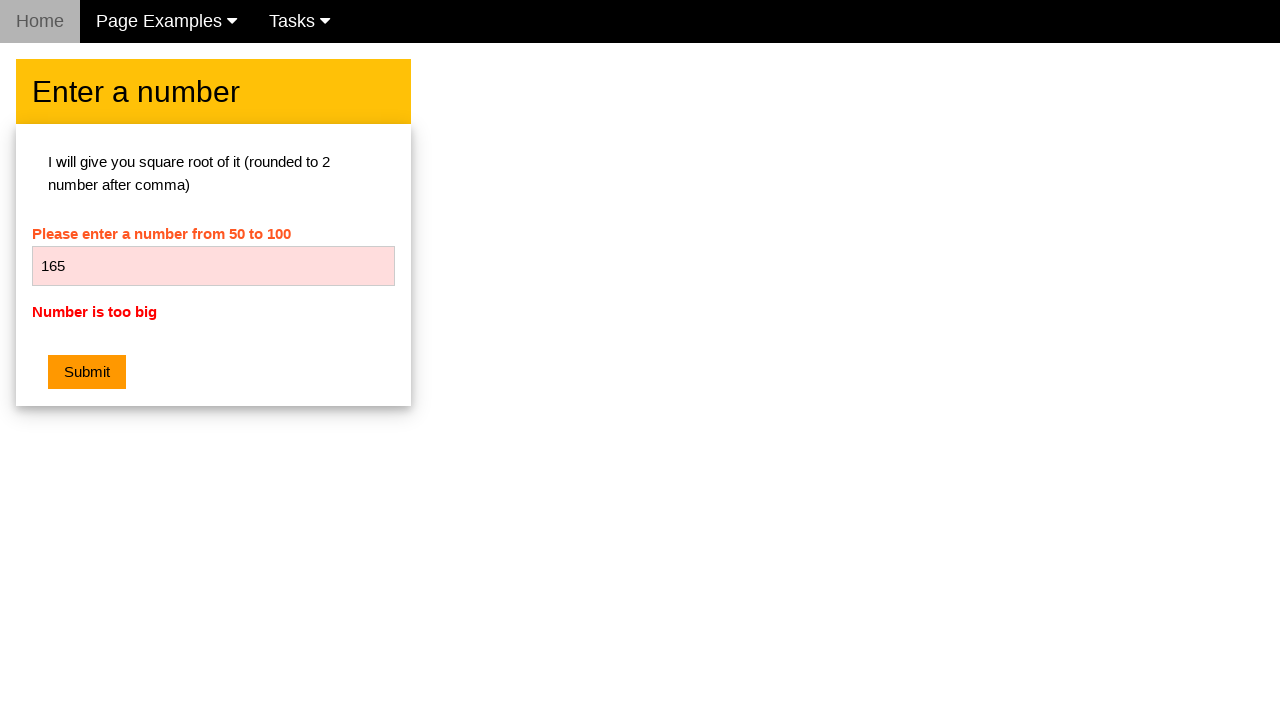

Error message appeared
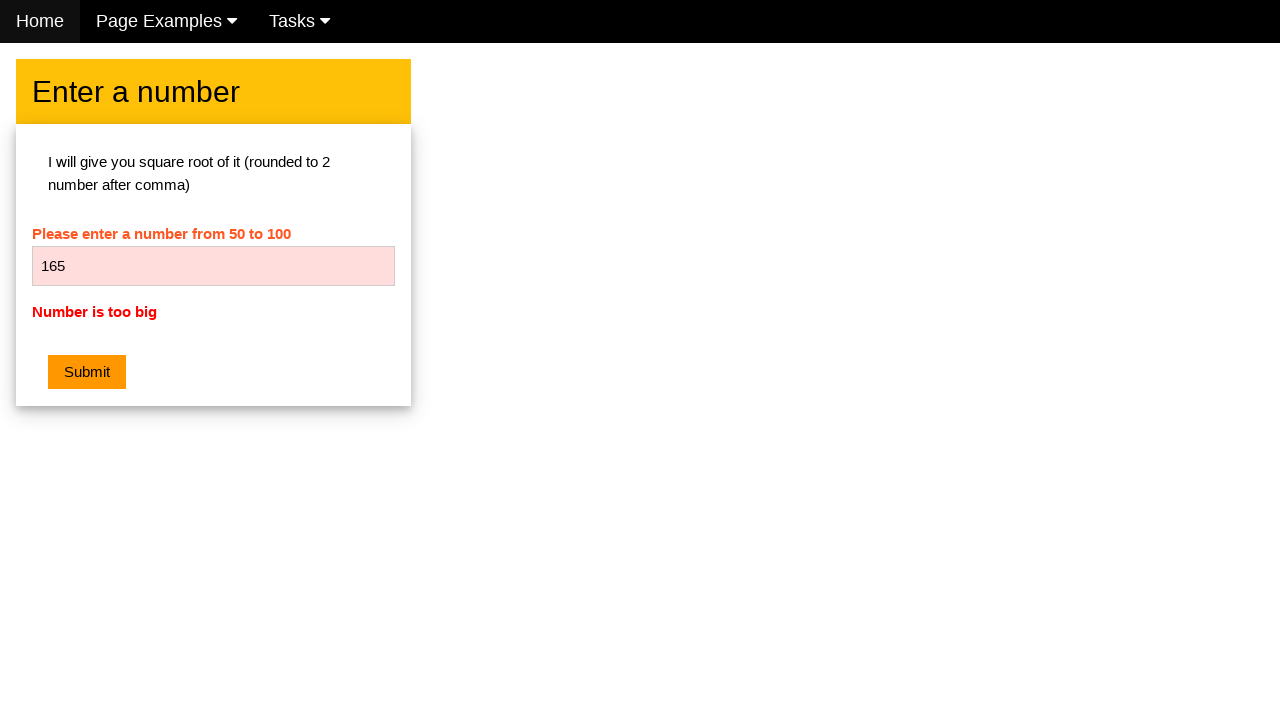

Verified error message text is 'Number is too big'
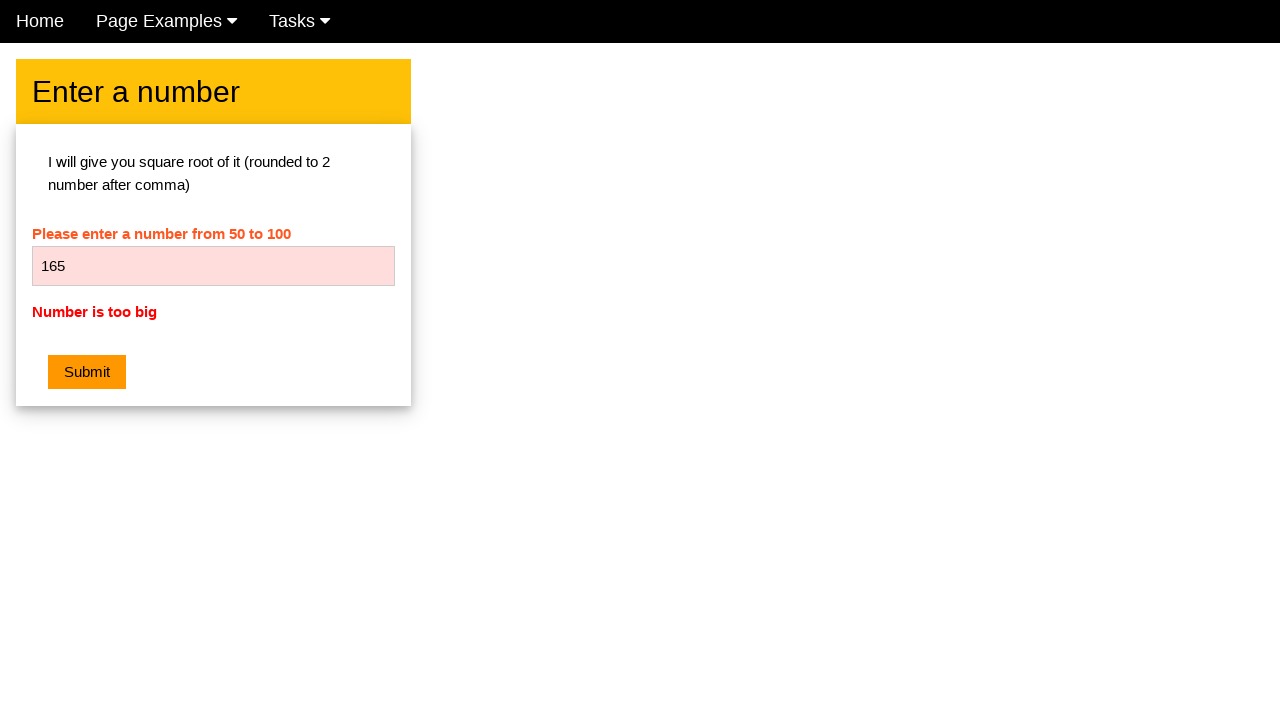

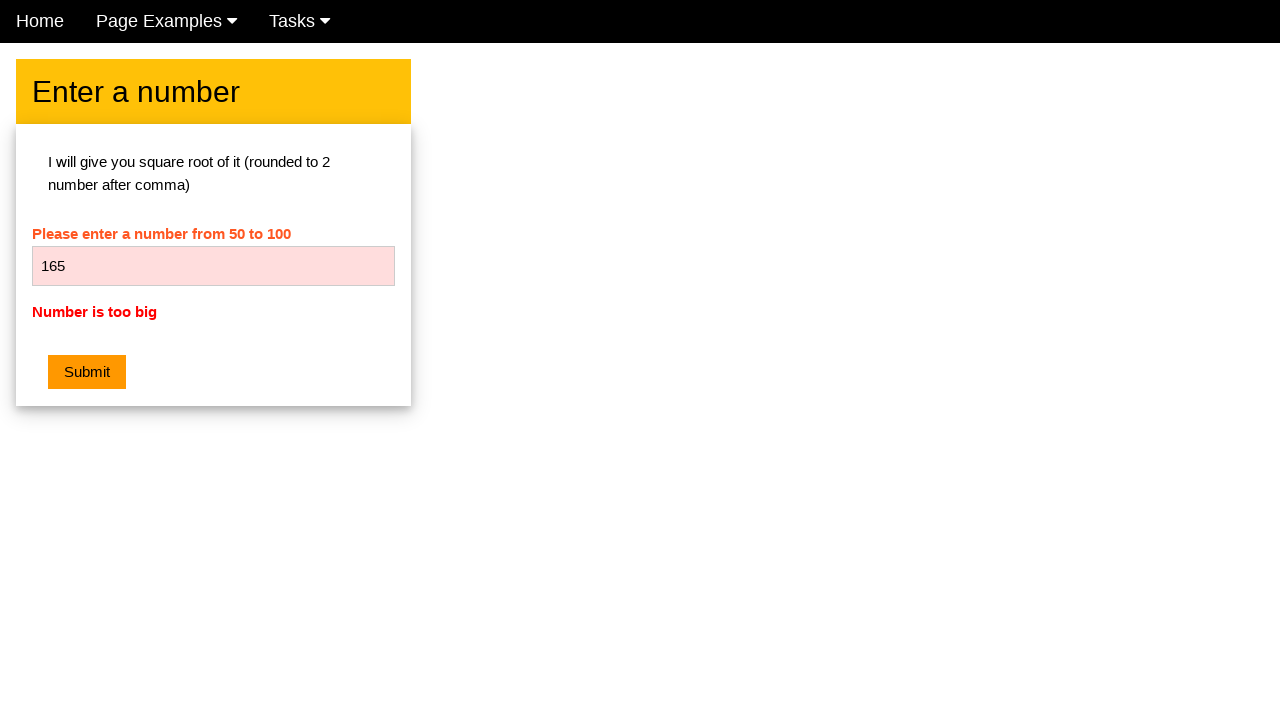